Tests a verification button click functionality by clicking a verify button and asserting that a success message appears

Starting URL: http://suninjuly.github.io/wait1.html

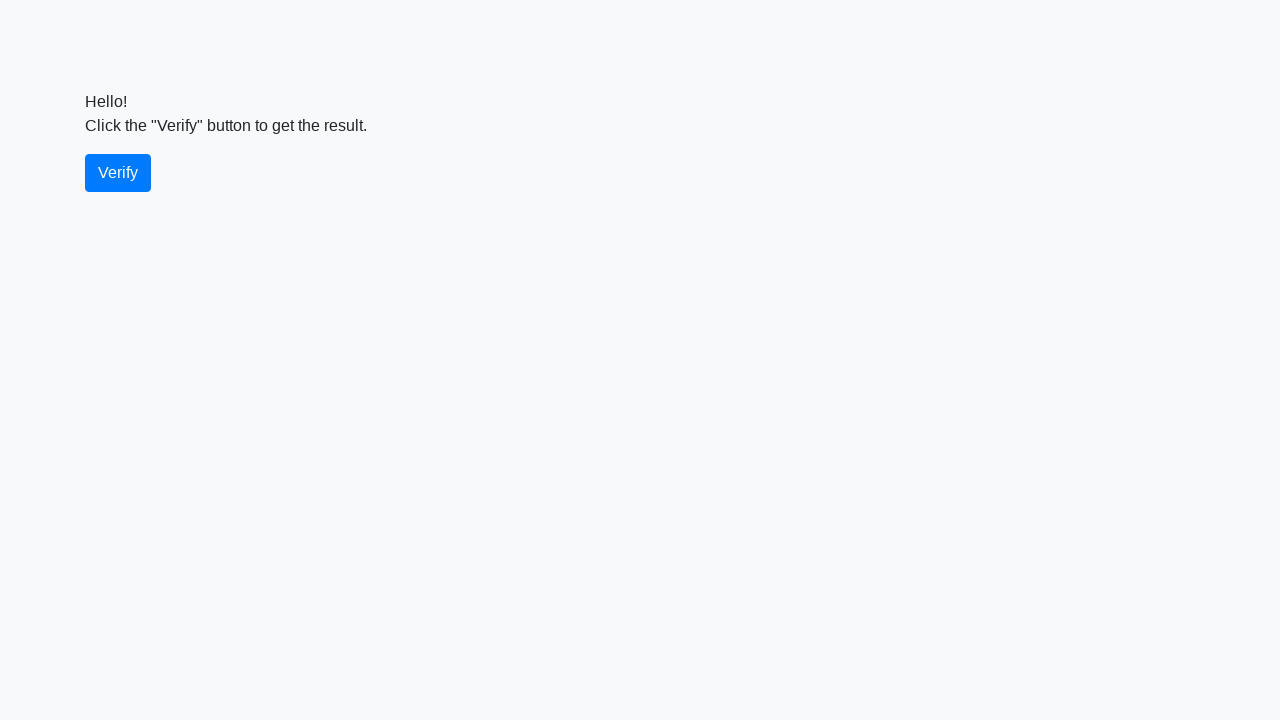

Clicked the verify button at (118, 173) on #verify
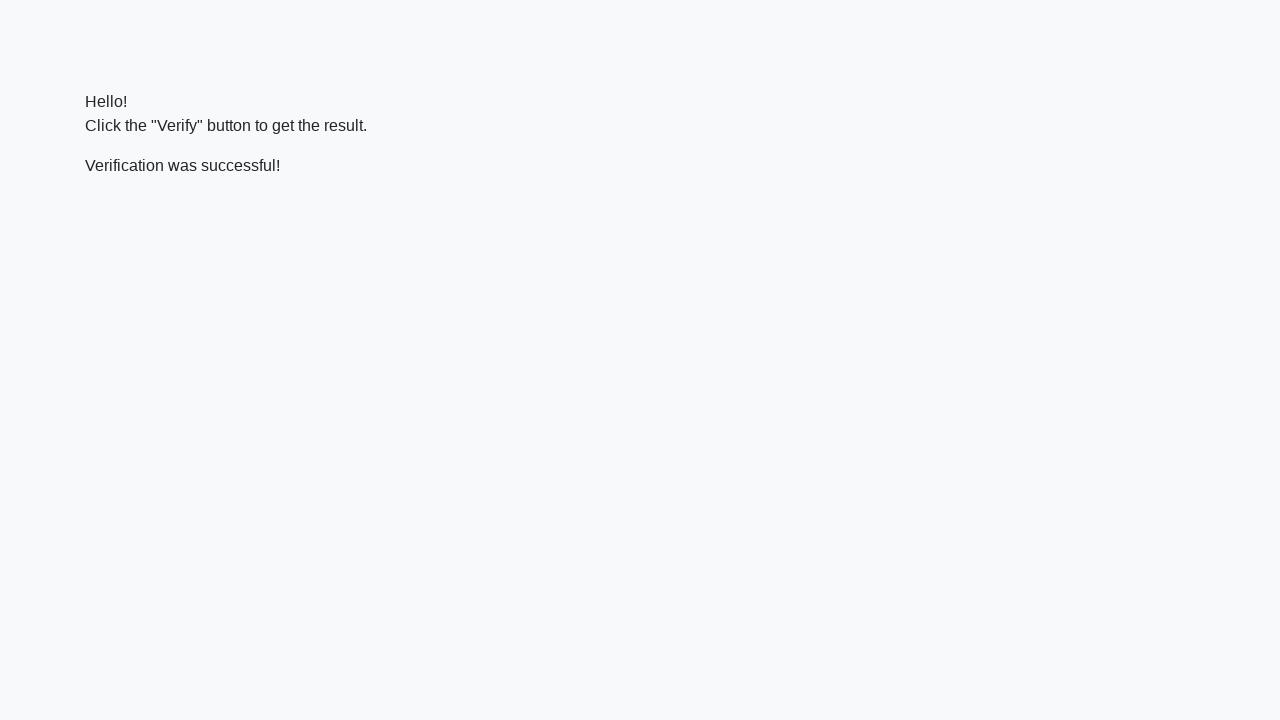

Located the verify message element
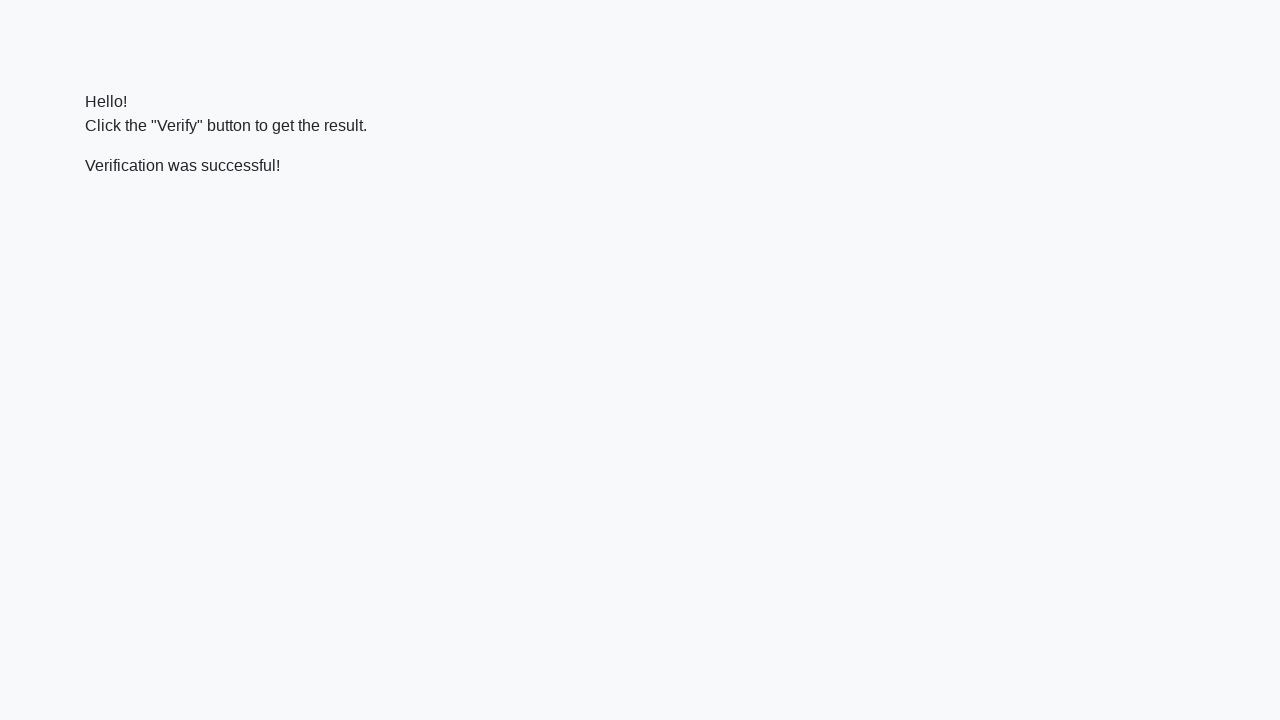

Waited for the success message to appear
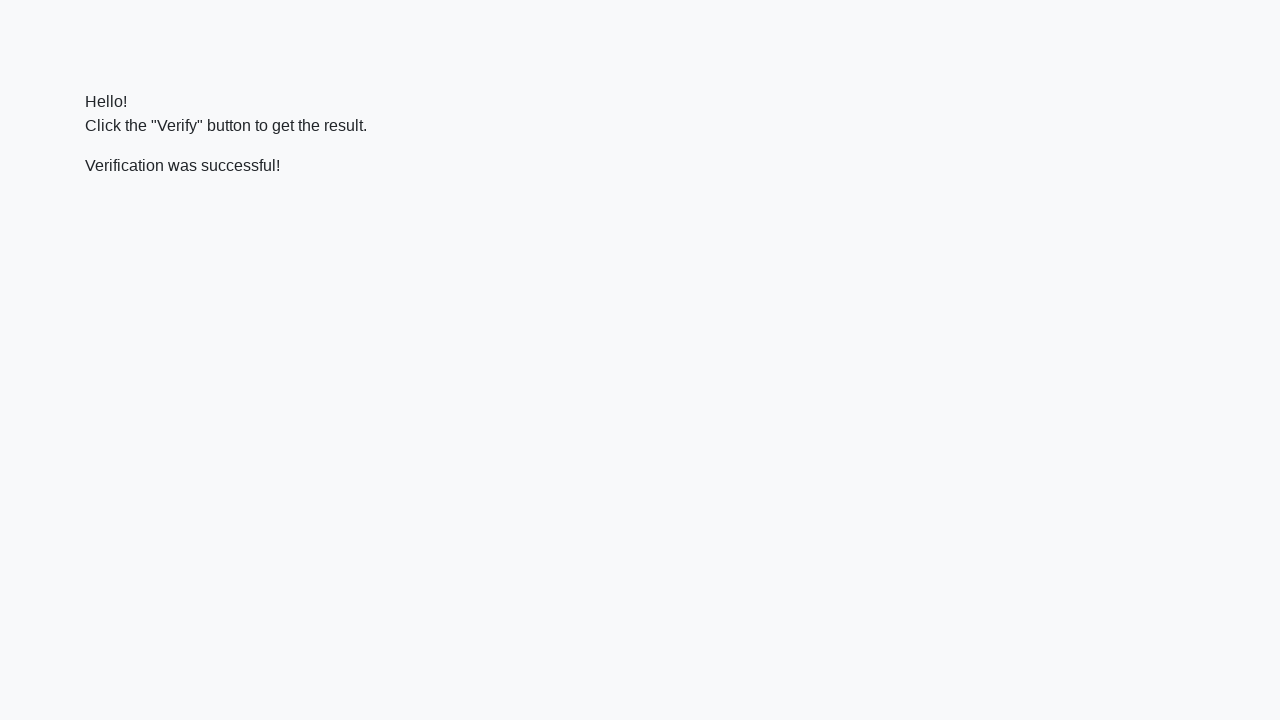

Verified that success message contains 'successful'
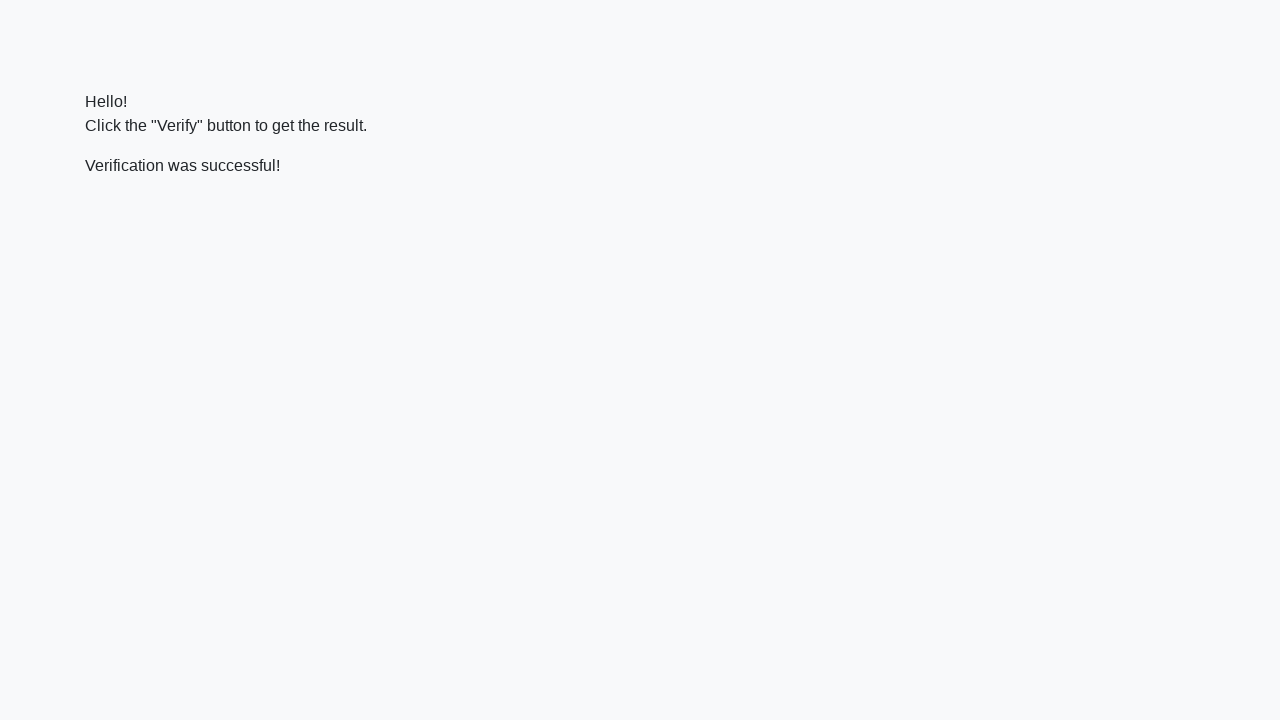

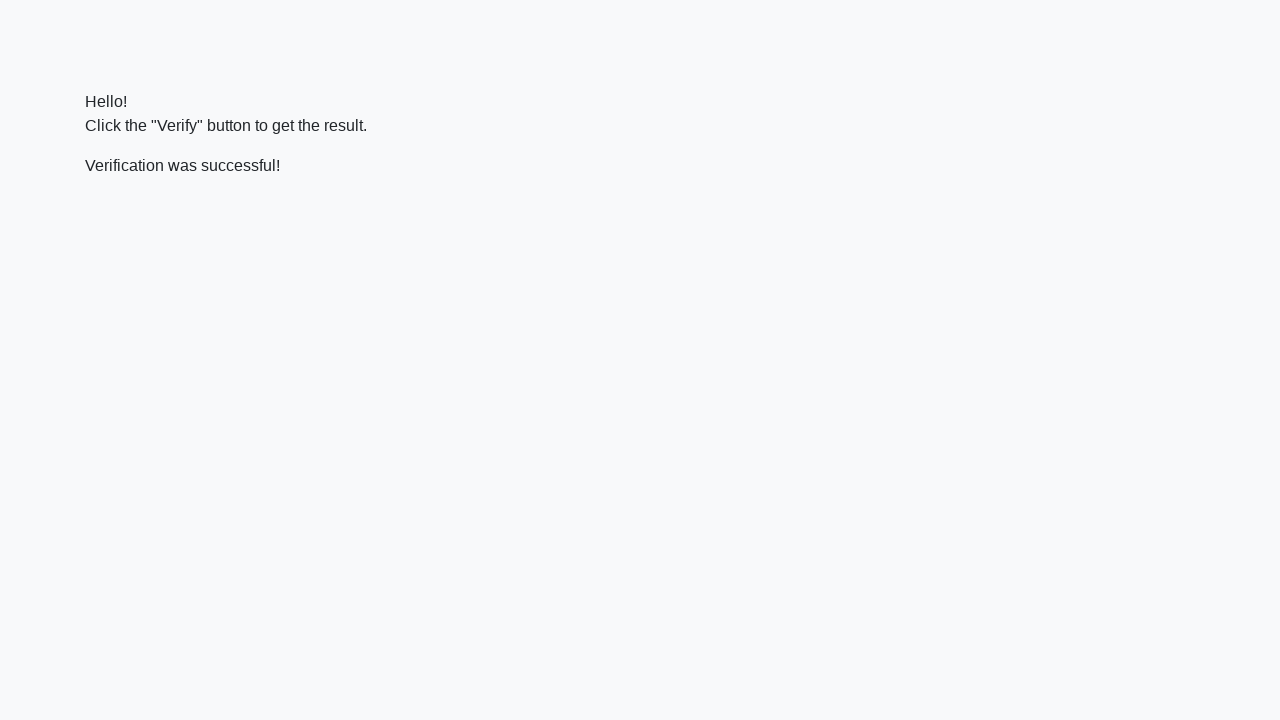